Tests drag and drop functionality on the jQuery UI droppable demo page by dragging the draggable element to the droppable target within an iframe.

Starting URL: https://jqueryui.com/droppable/

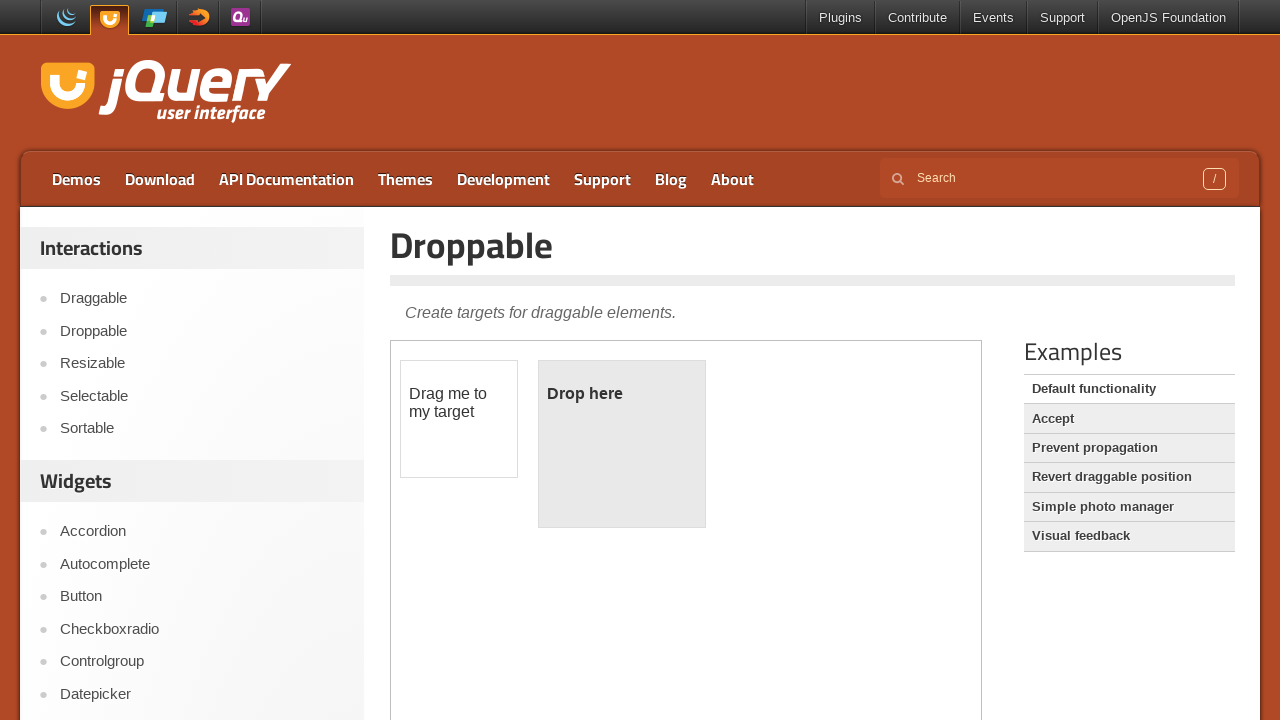

Located the demo iframe on the jQuery UI droppable page
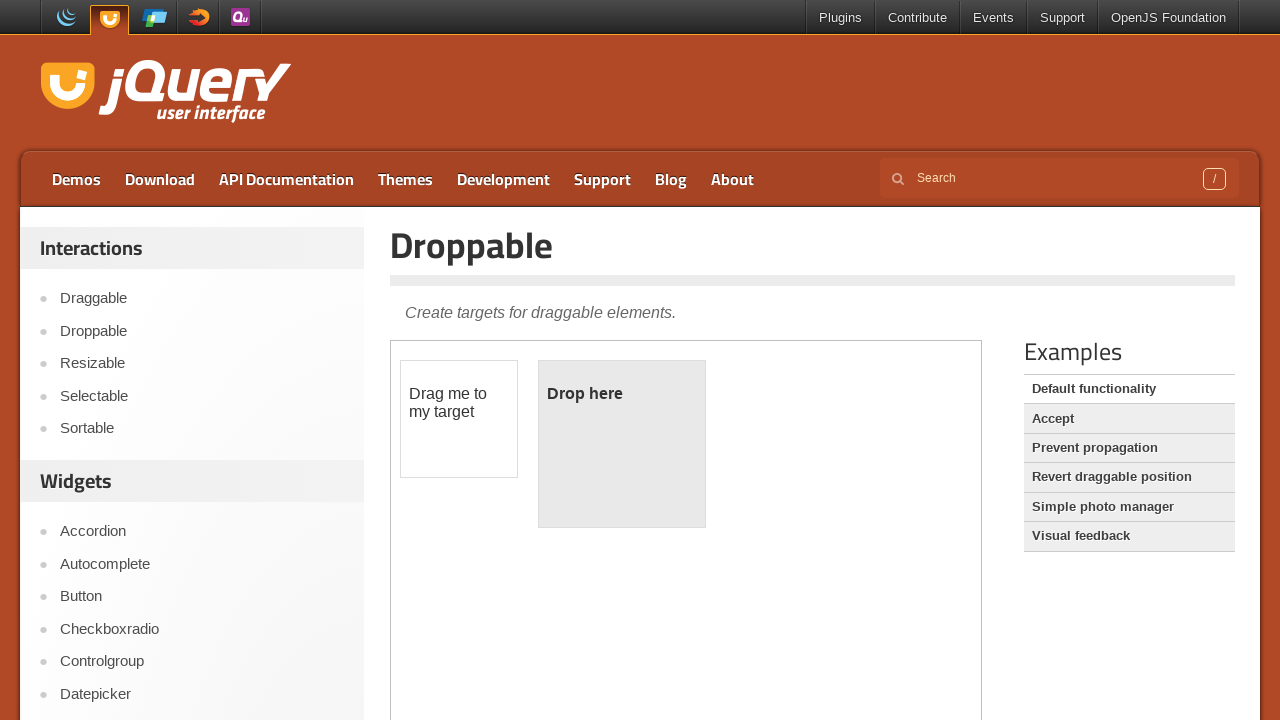

Located the draggable element within the iframe
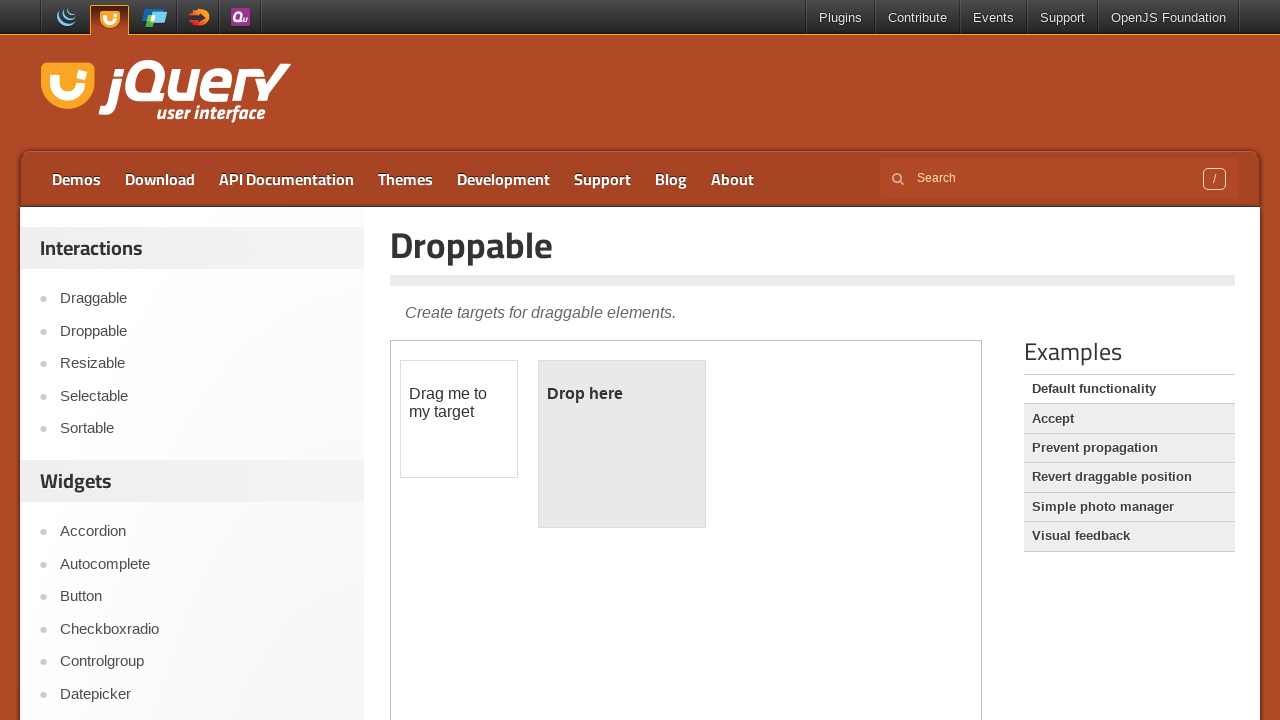

Located the droppable target element within the iframe
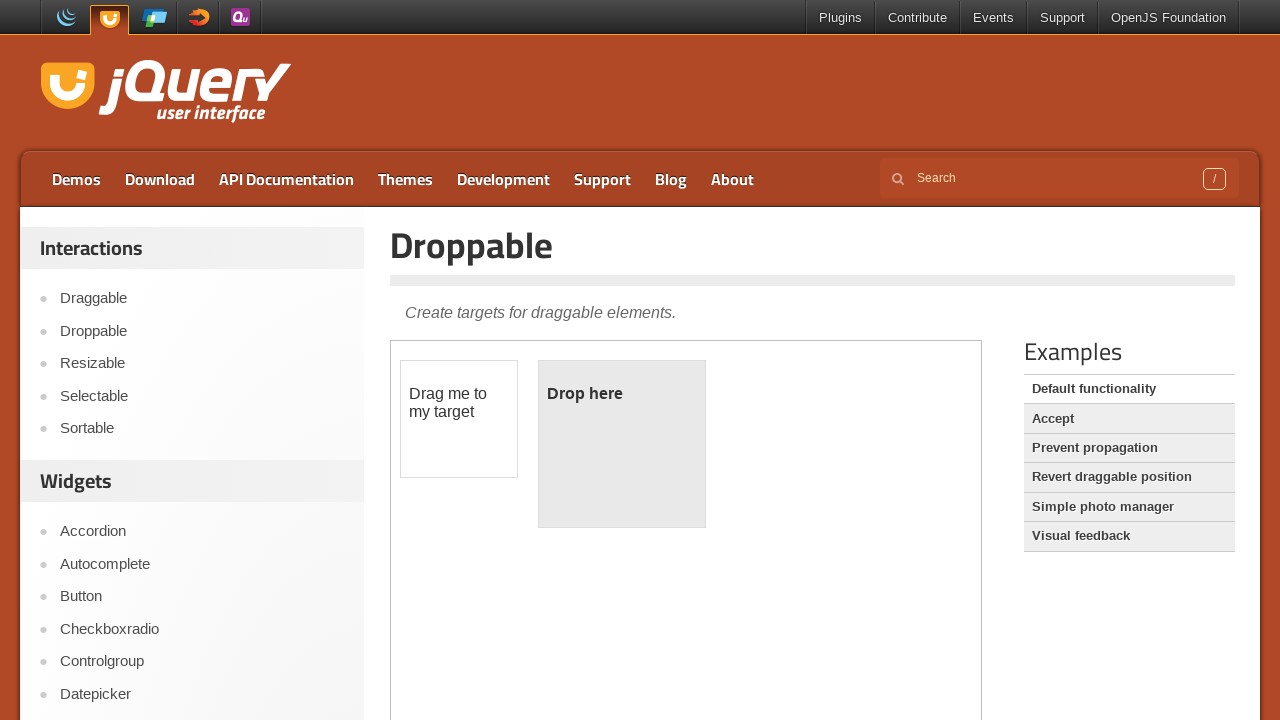

Draggable element became visible
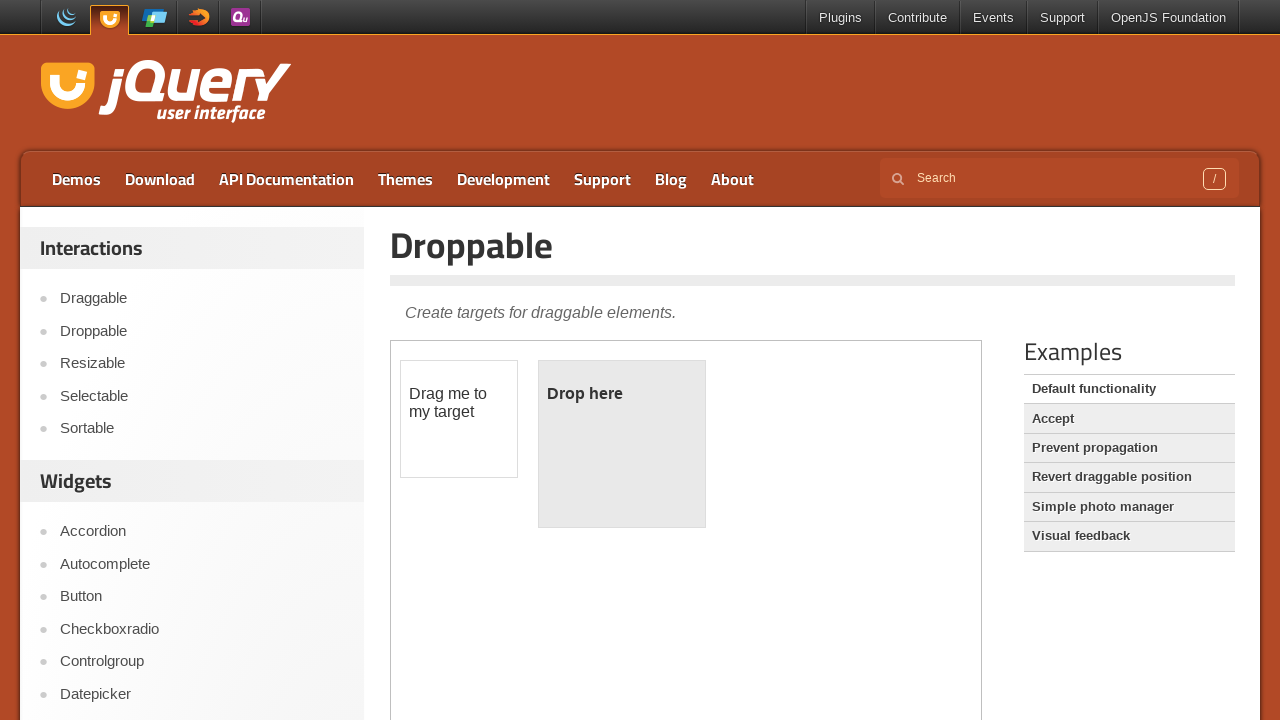

Droppable target element became visible
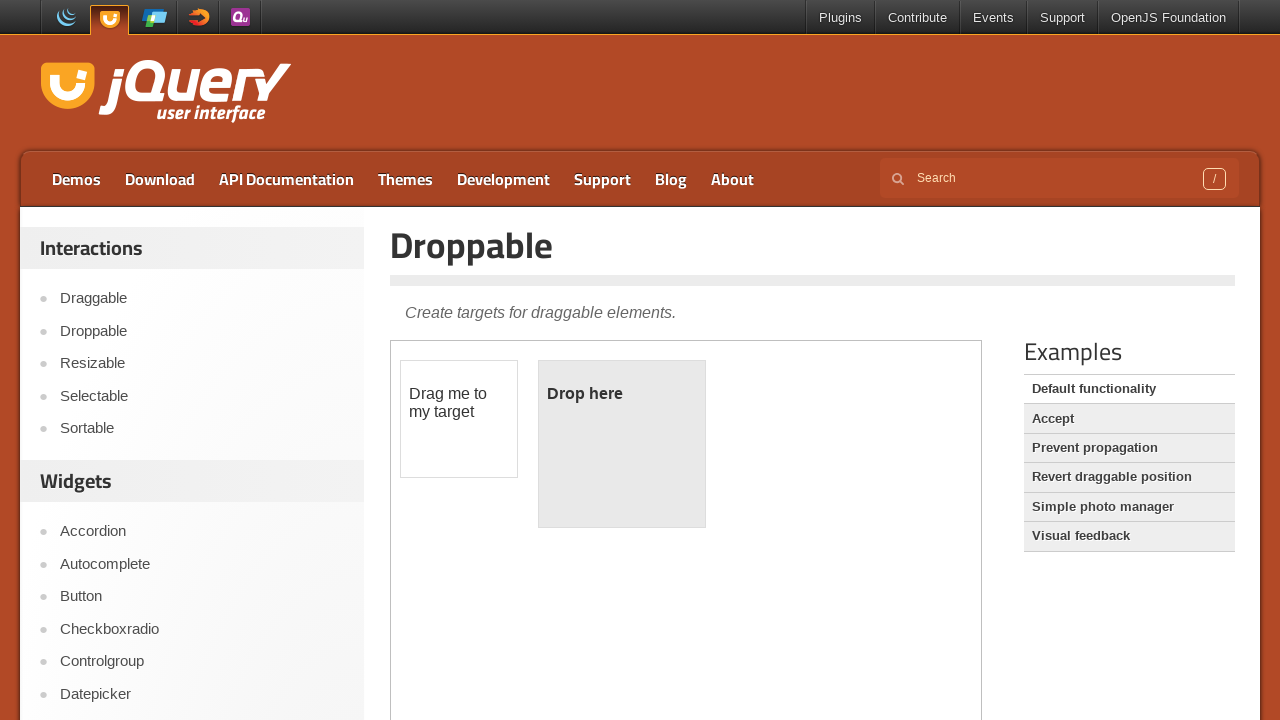

Dragged the draggable element to the droppable target at (622, 444)
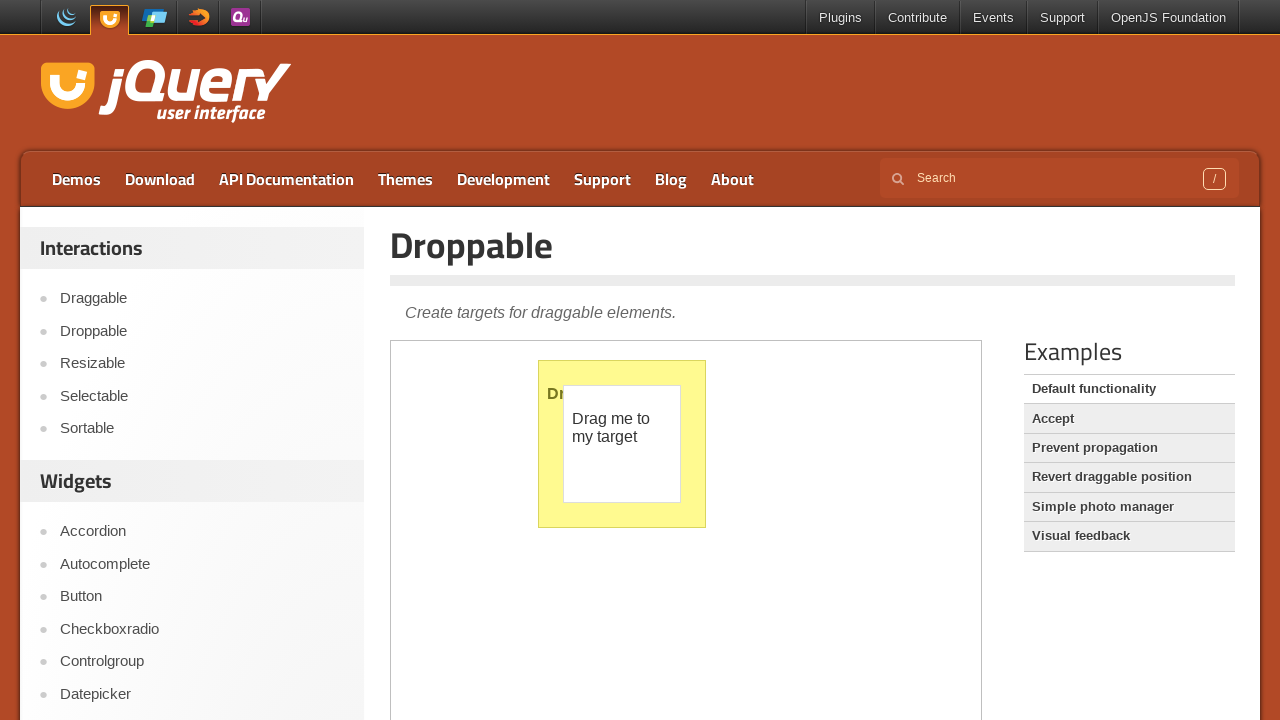

Verified successful drop - droppable element now displays 'Dropped!' text
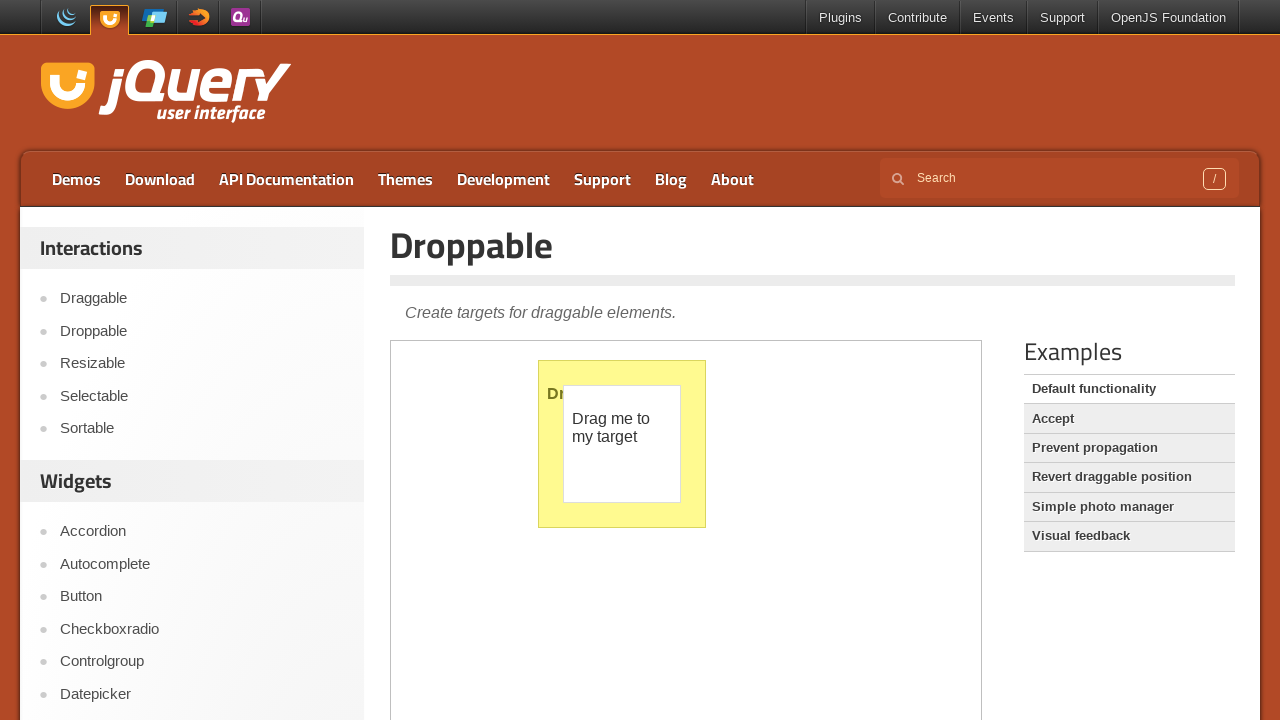

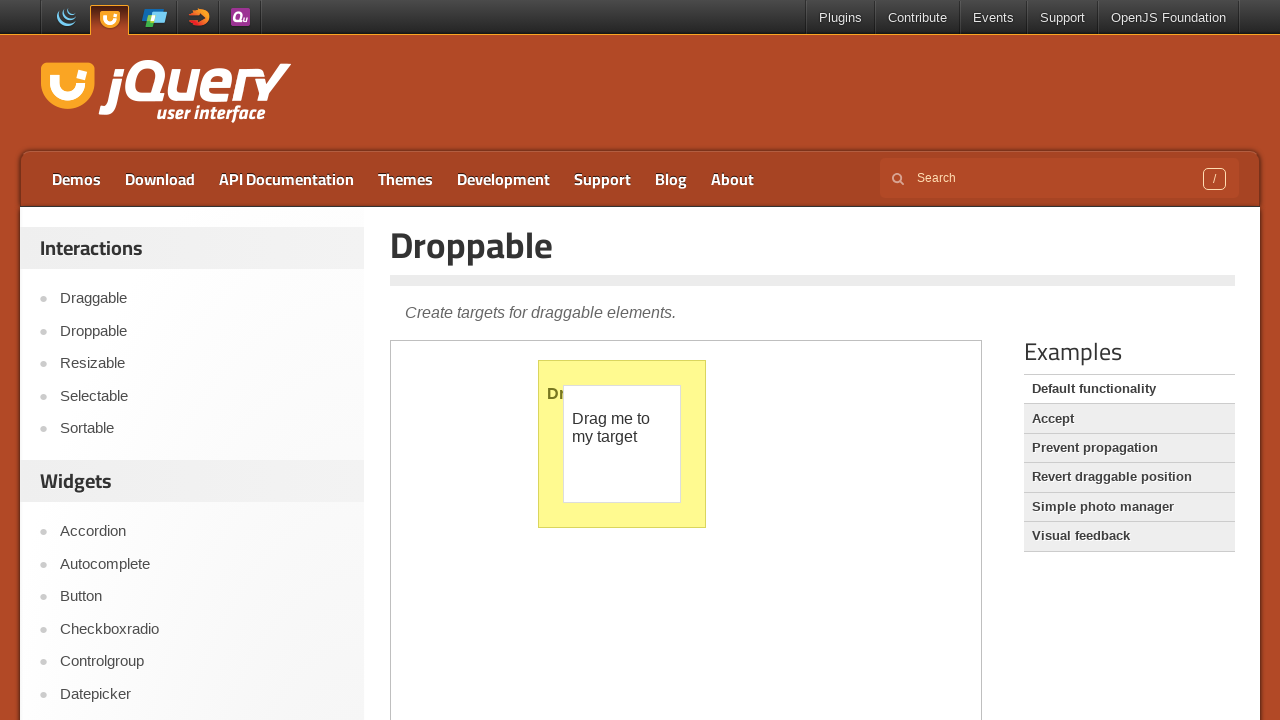